Tests JavaScript alert/prompt dialog handling by clicking a button to trigger a prompt, entering text into the prompt, accepting it, and verifying the result message is displayed.

Starting URL: https://www.leafground.com/alert.xhtml

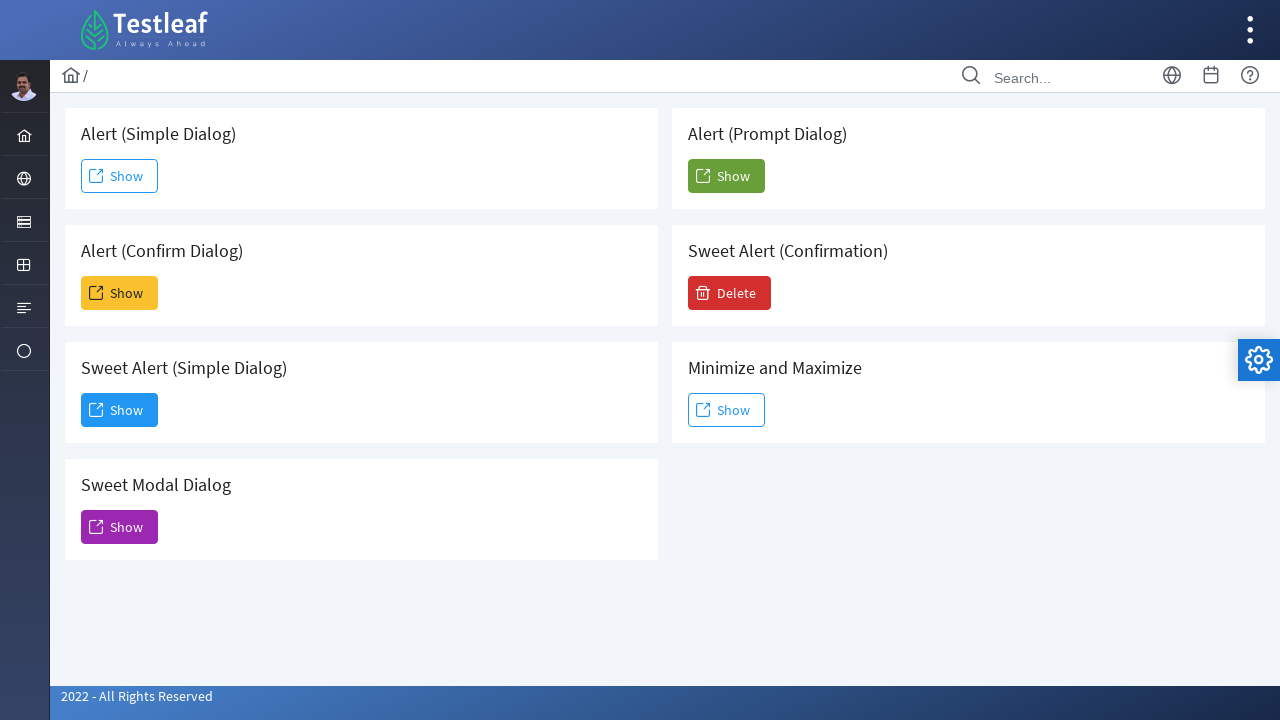

Clicked button to trigger the prompt dialog at (726, 176) on button#j_idt88\:j_idt104
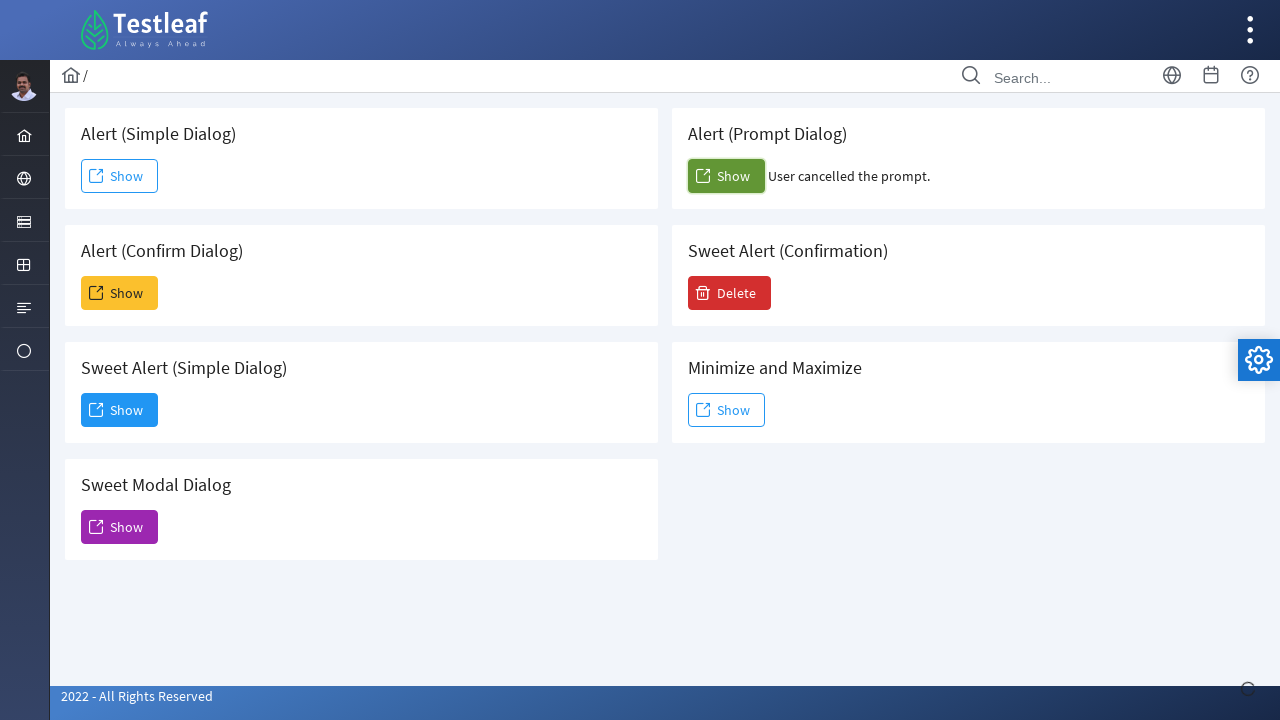

Set up dialog handler to accept prompt with text 'hello Bro'
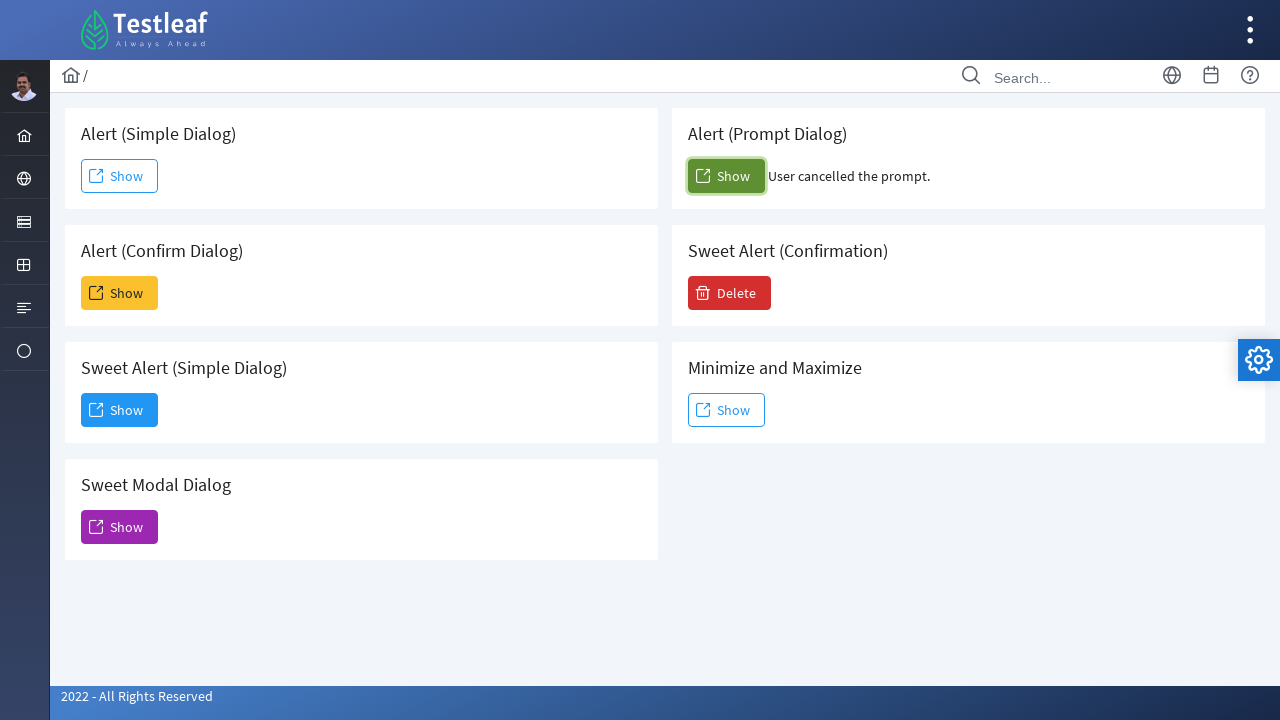

Clicked prompt button again with dialog handler active at (726, 176) on button#j_idt88\:j_idt104
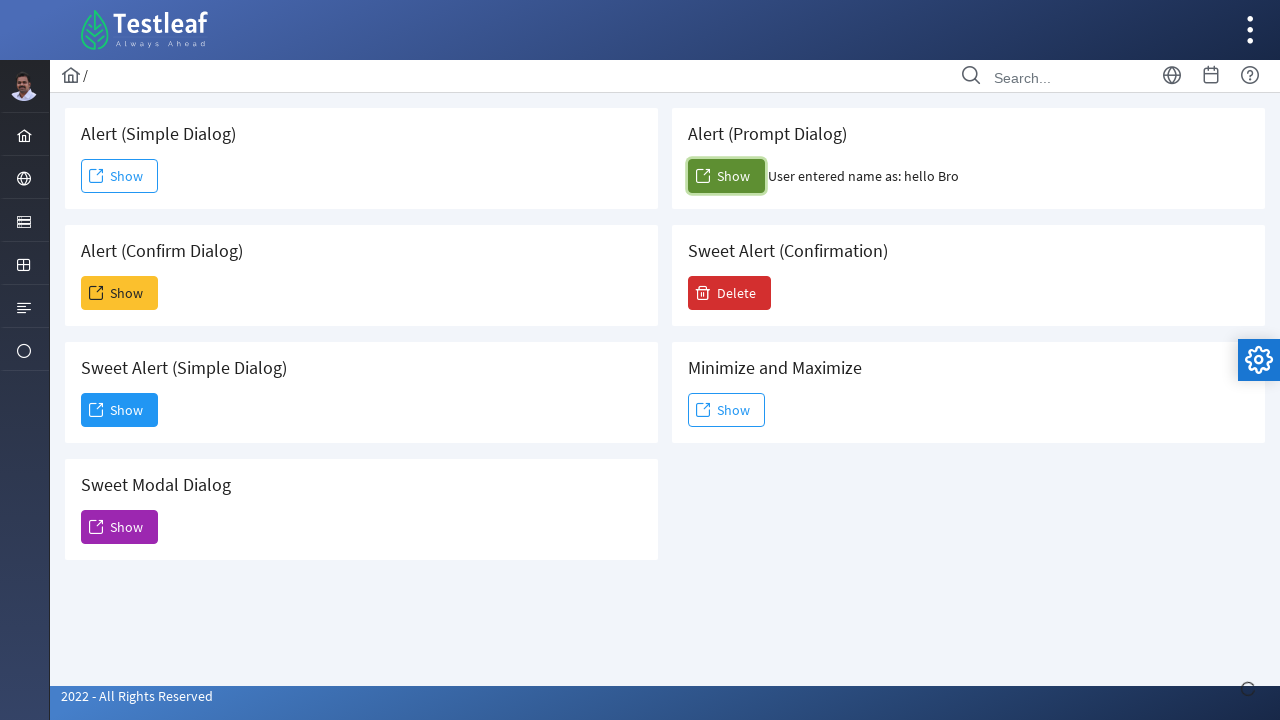

Waited for result message to appear
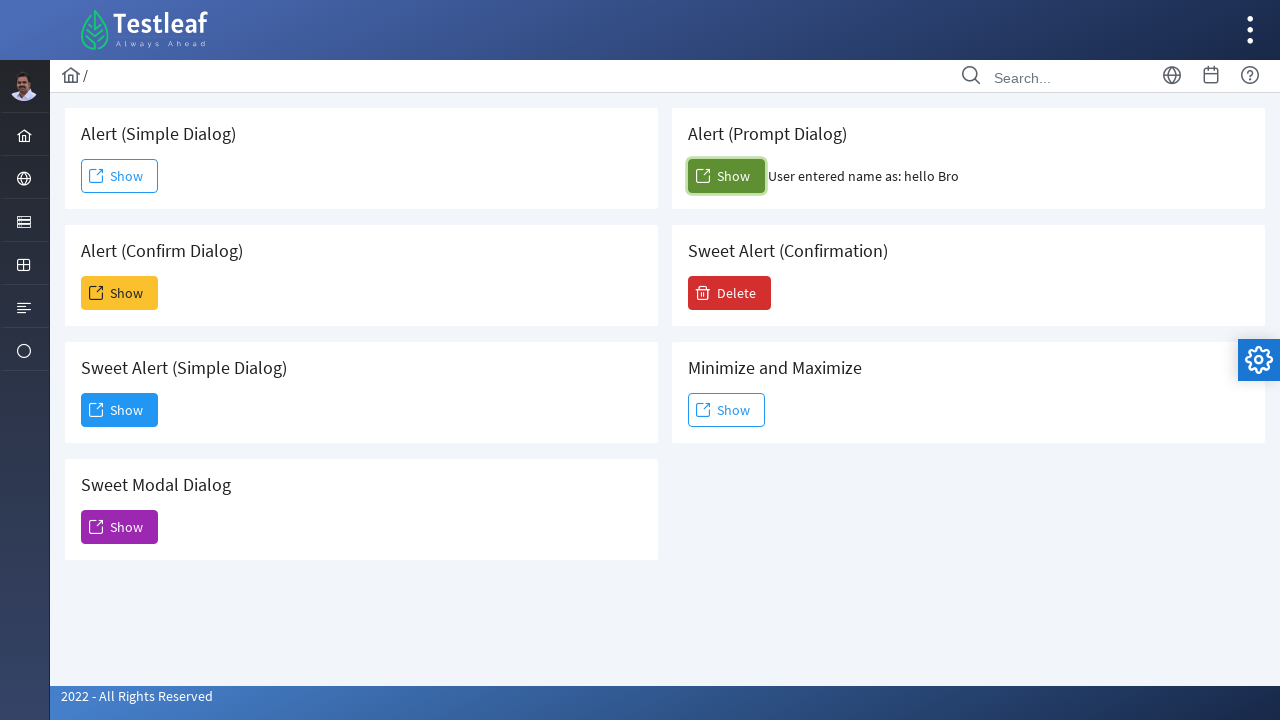

Retrieved result text: User entered name as: hello Bro
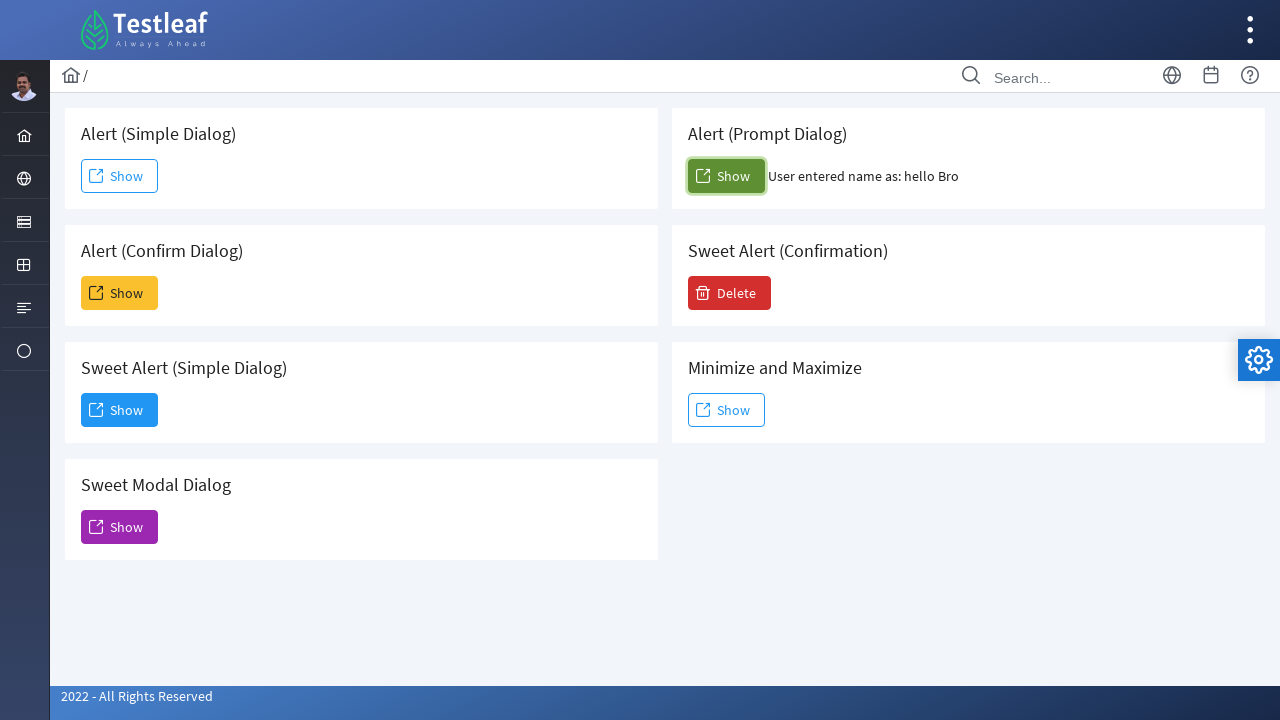

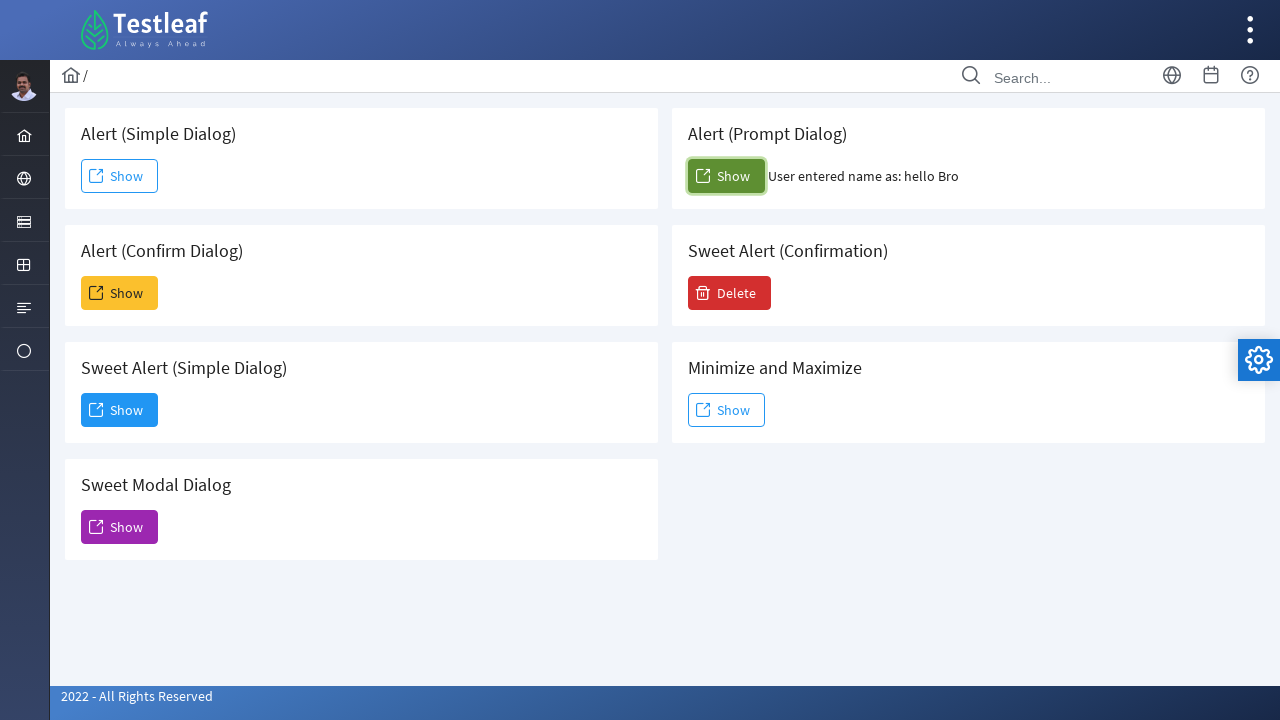